Tests navigation to the test cases page and refreshes it to verify page loads correctly.

Starting URL: https://www.automationexercise.com/

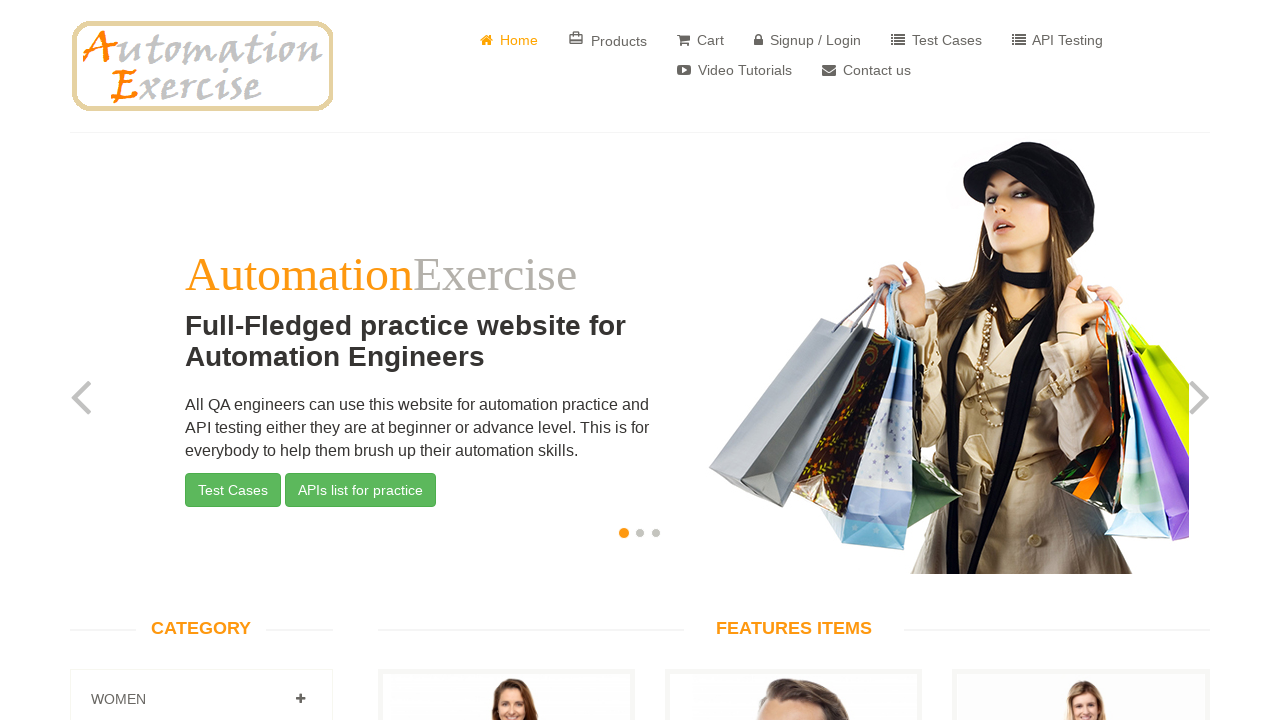

Clicked on Test Cases link in navigation at (936, 40) on a[href='/test_cases']
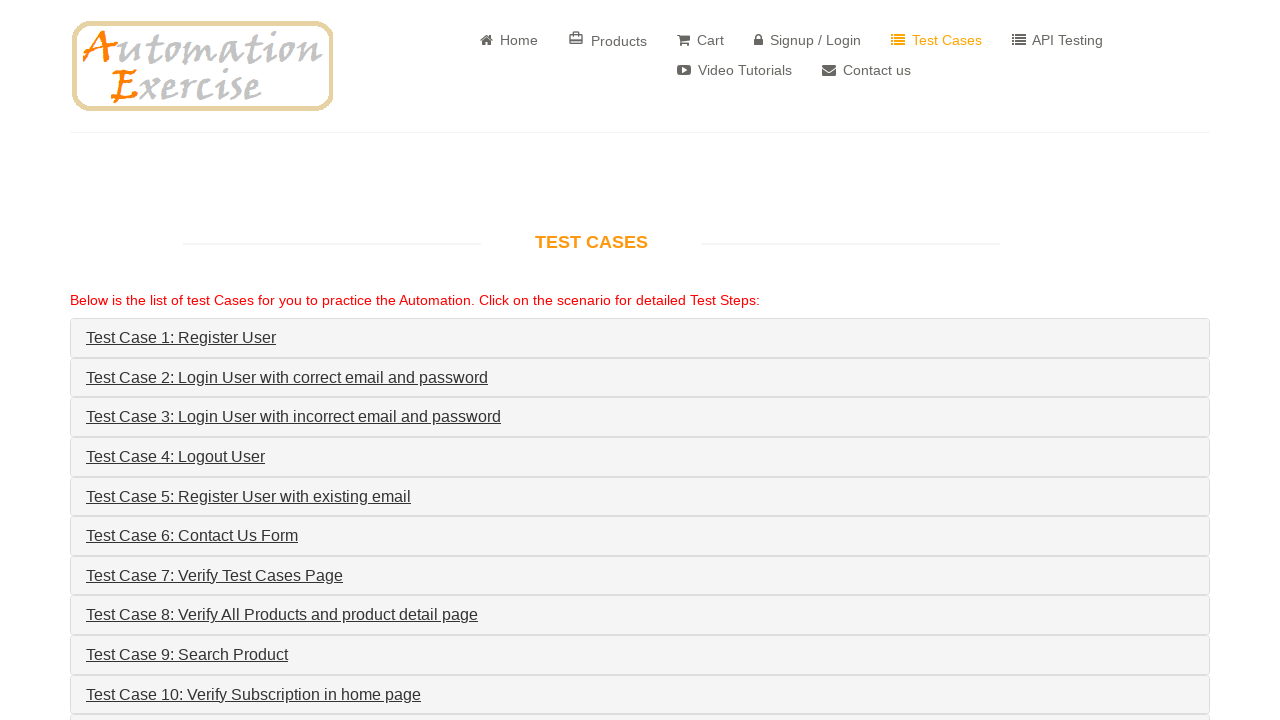

Navigated directly to test cases page
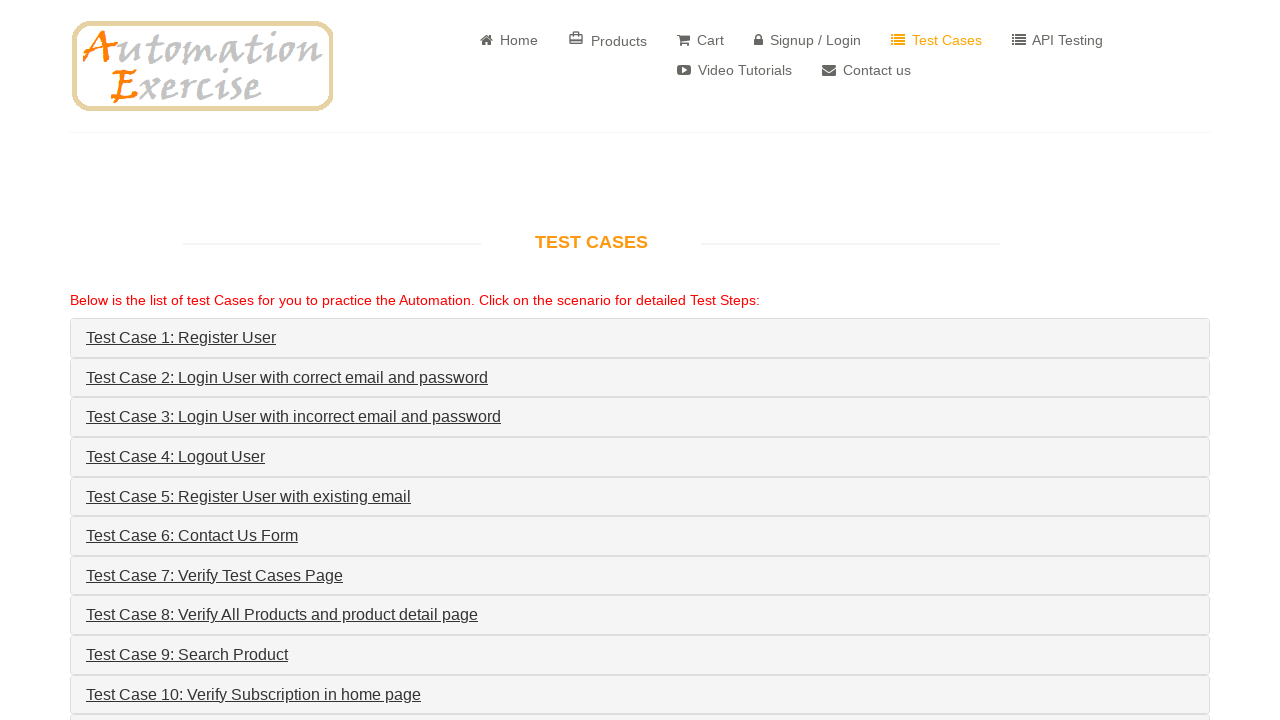

Refreshed the test cases page to verify correct loading
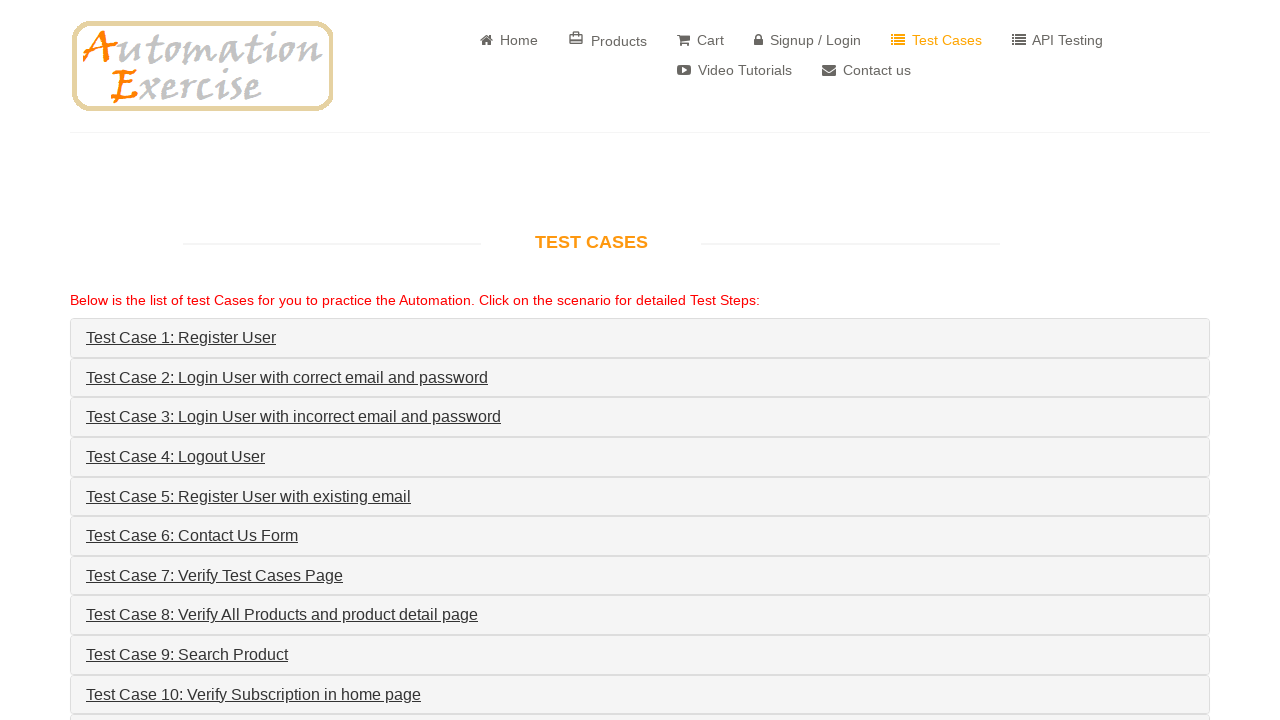

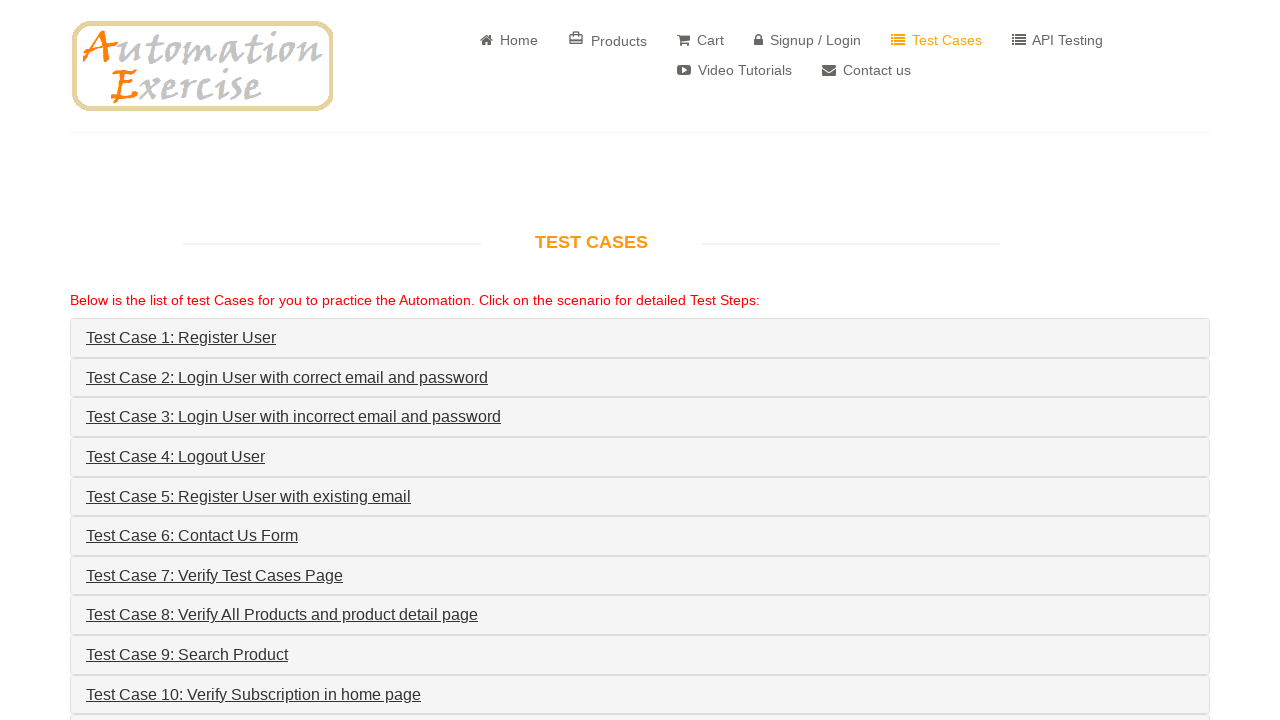